Navigates to DuckDuckGo search results page for a wetland OSM Wiki query and verifies the page loads

Starting URL: https://duckduckgo.com/?q=wetland+OSM+Wiki&ia=web

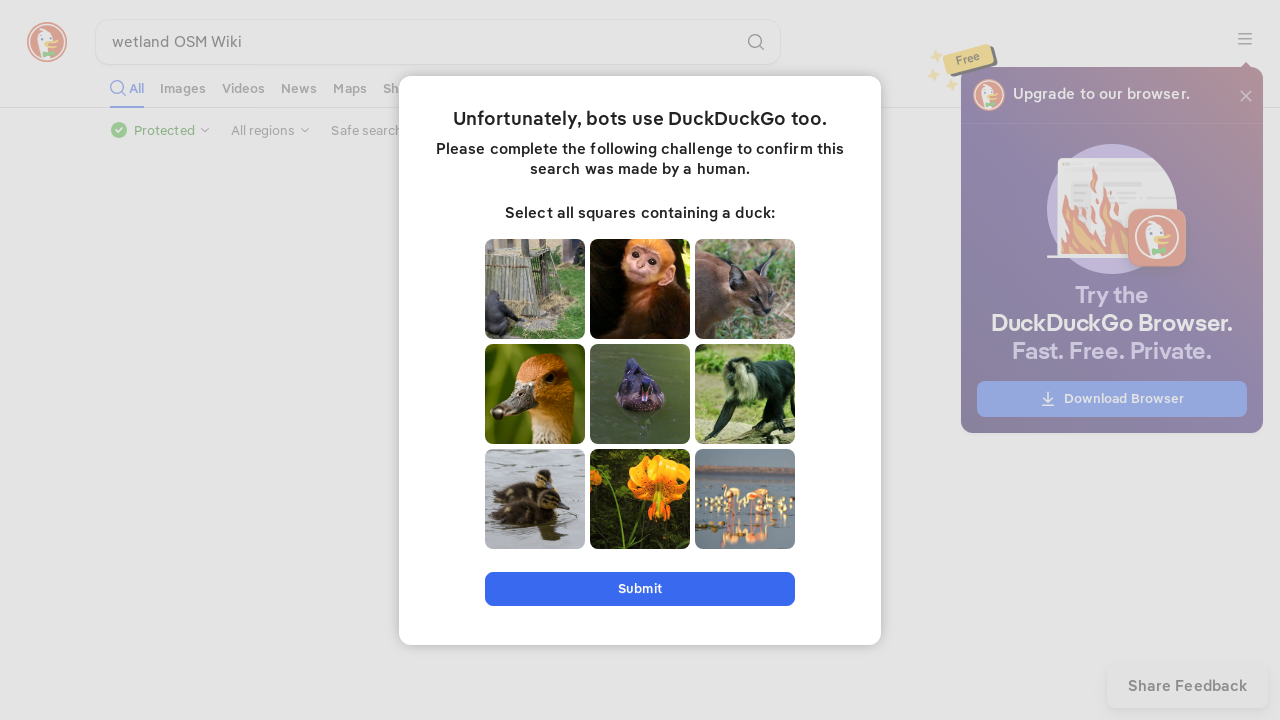

DuckDuckGo search results page loaded and body element is visible
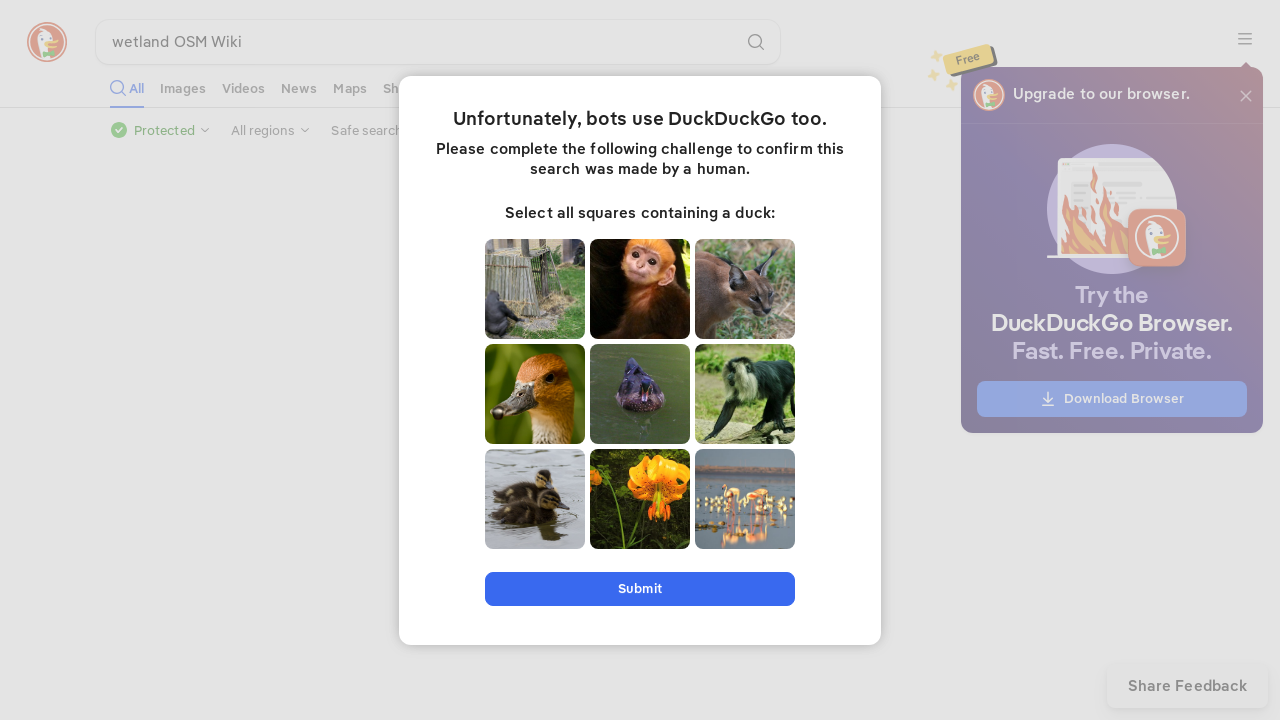

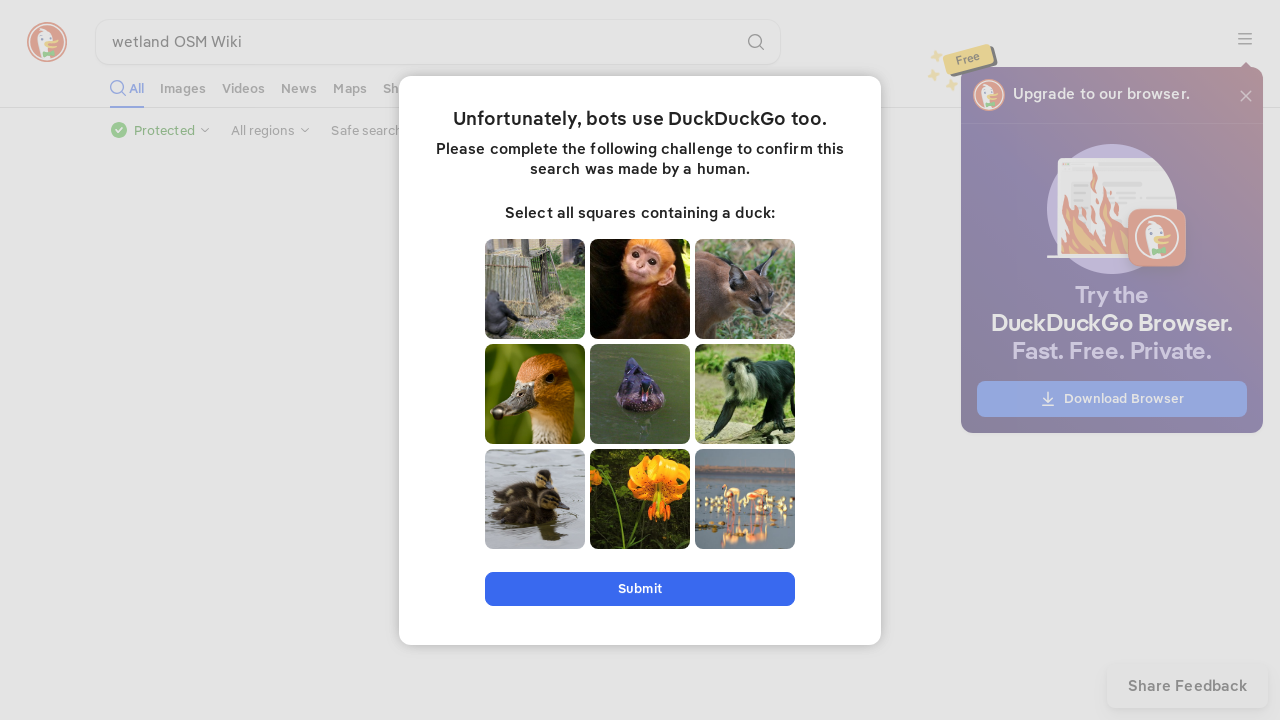